Tests scrolling to an iframe element that is initially out of view, verifying it becomes visible in the viewport after scrolling

Starting URL: https://selenium.dev/selenium/web/scrolling_tests/frame_with_nested_scrolling_frame_out_of_view.html

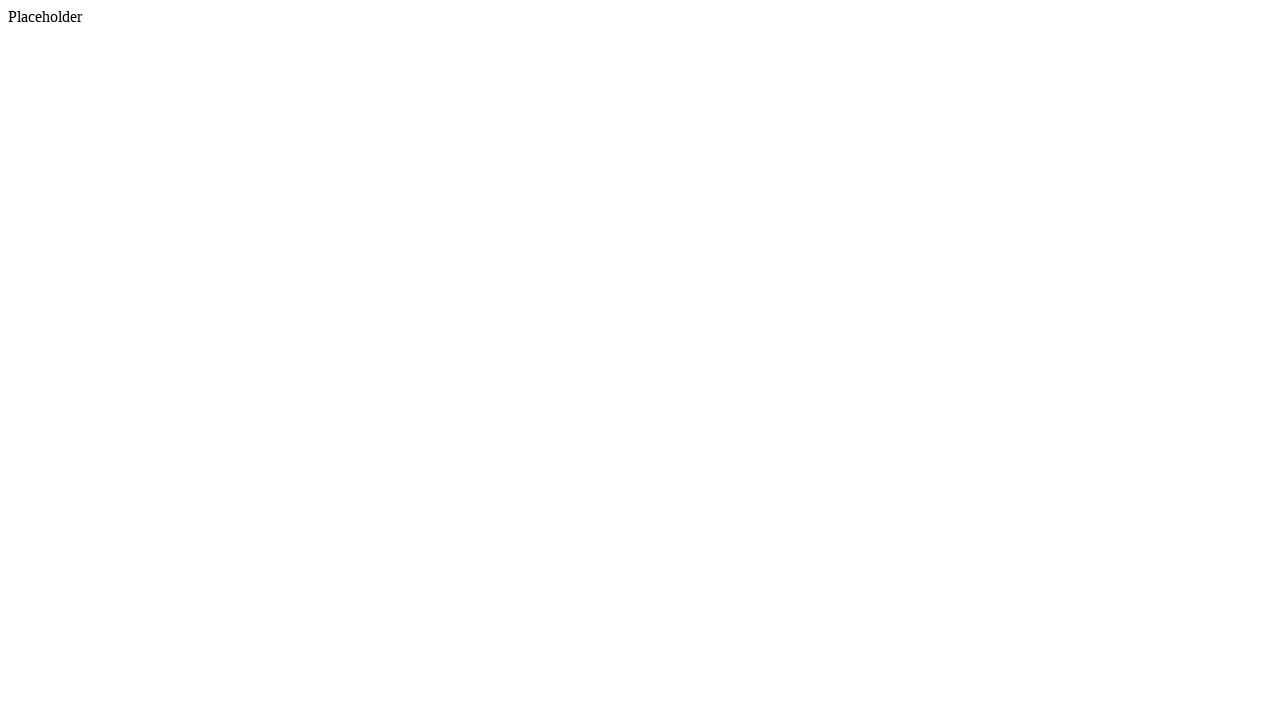

Located the first iframe element on the page
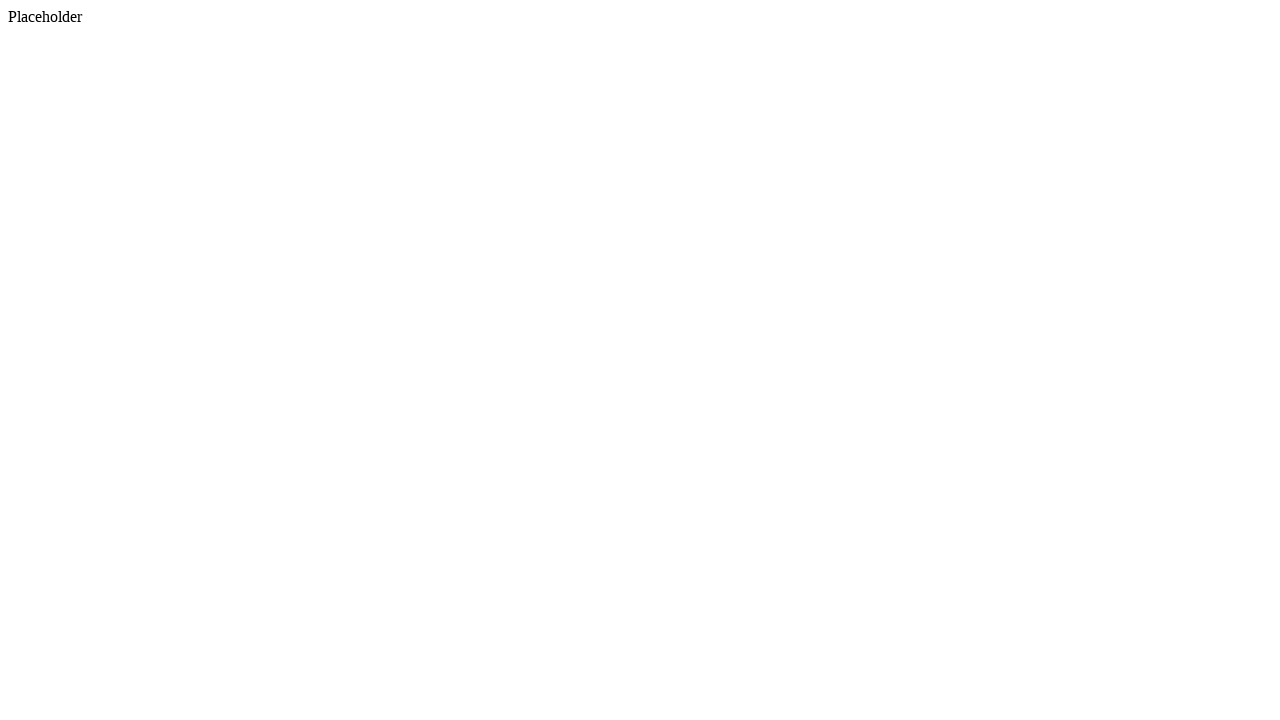

Scrolled iframe into view
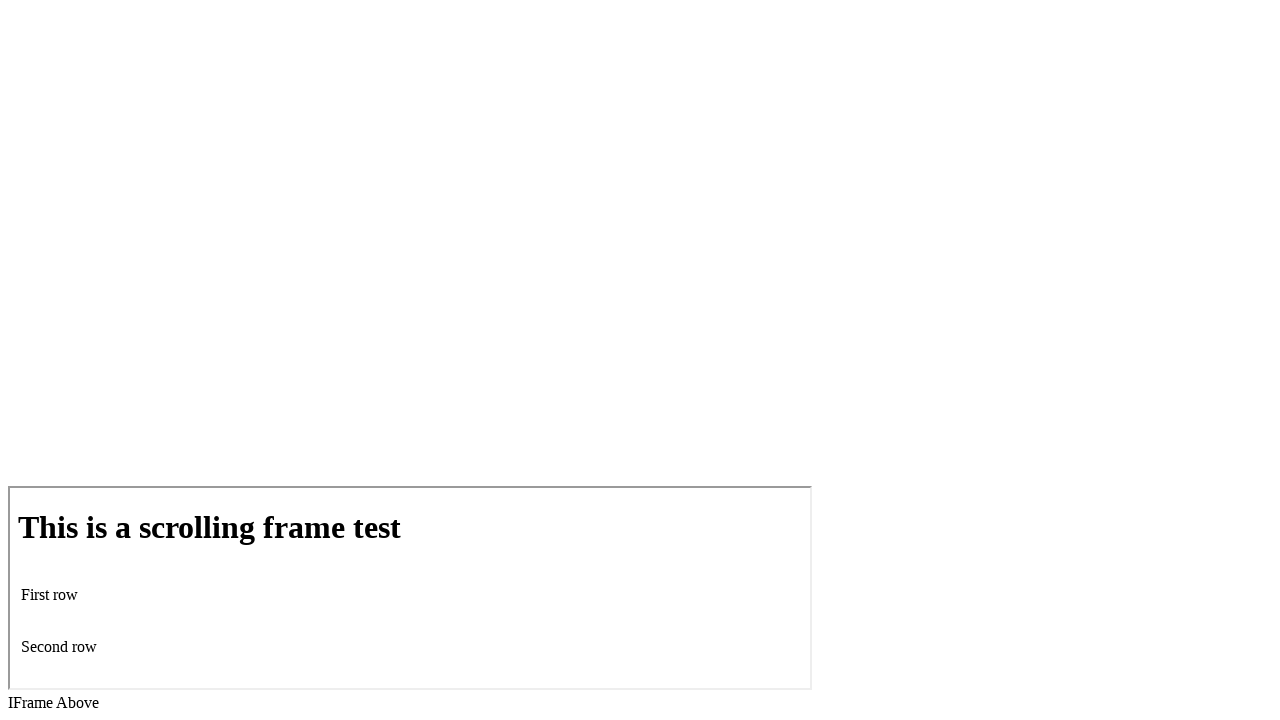

Verified iframe is now visible in the viewport
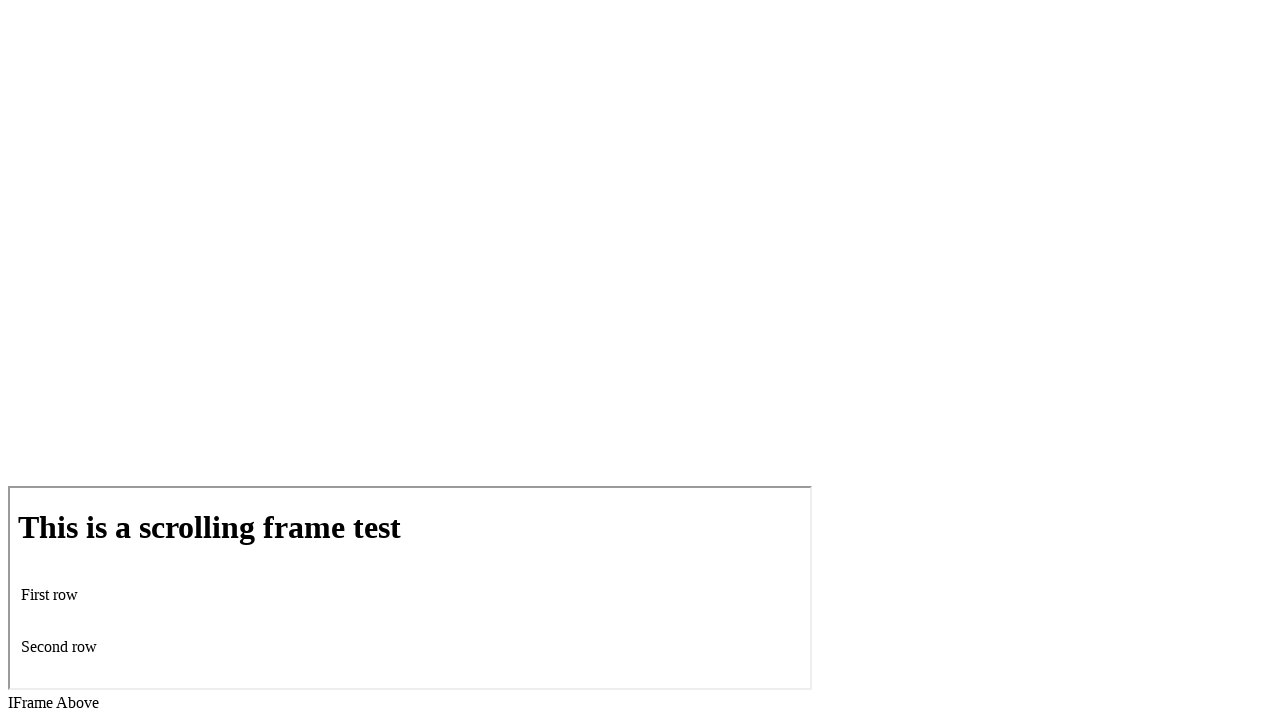

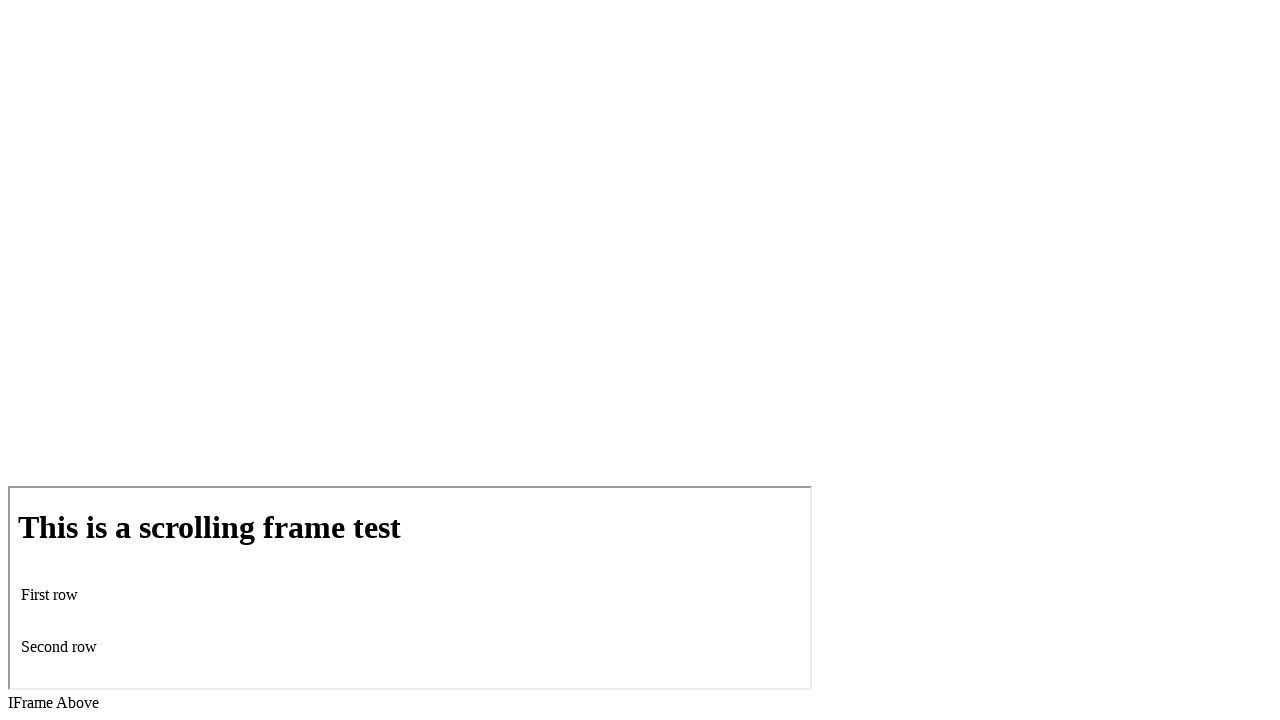